Tests drag functionality by dragging an element to specific coordinates using offset values

Starting URL: https://jqueryui.com/droppable/

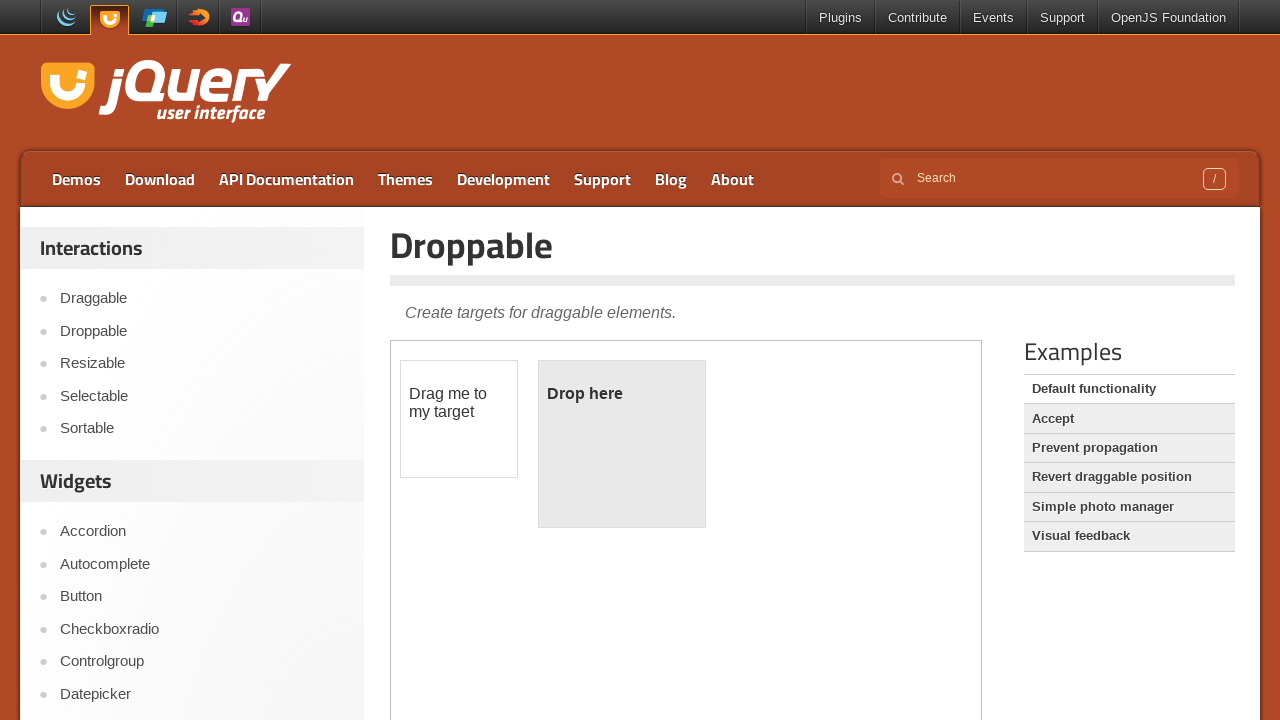

Located iframe containing drag and drop elements
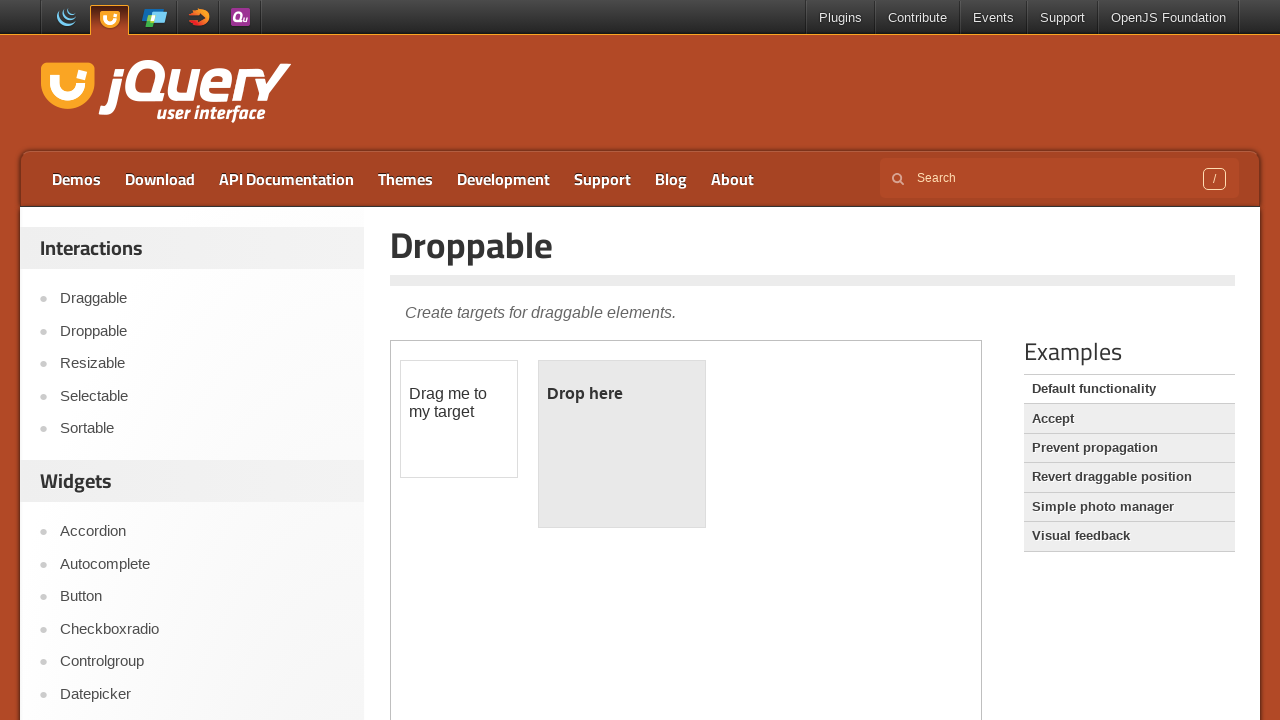

Located draggable element with ID 'draggable'
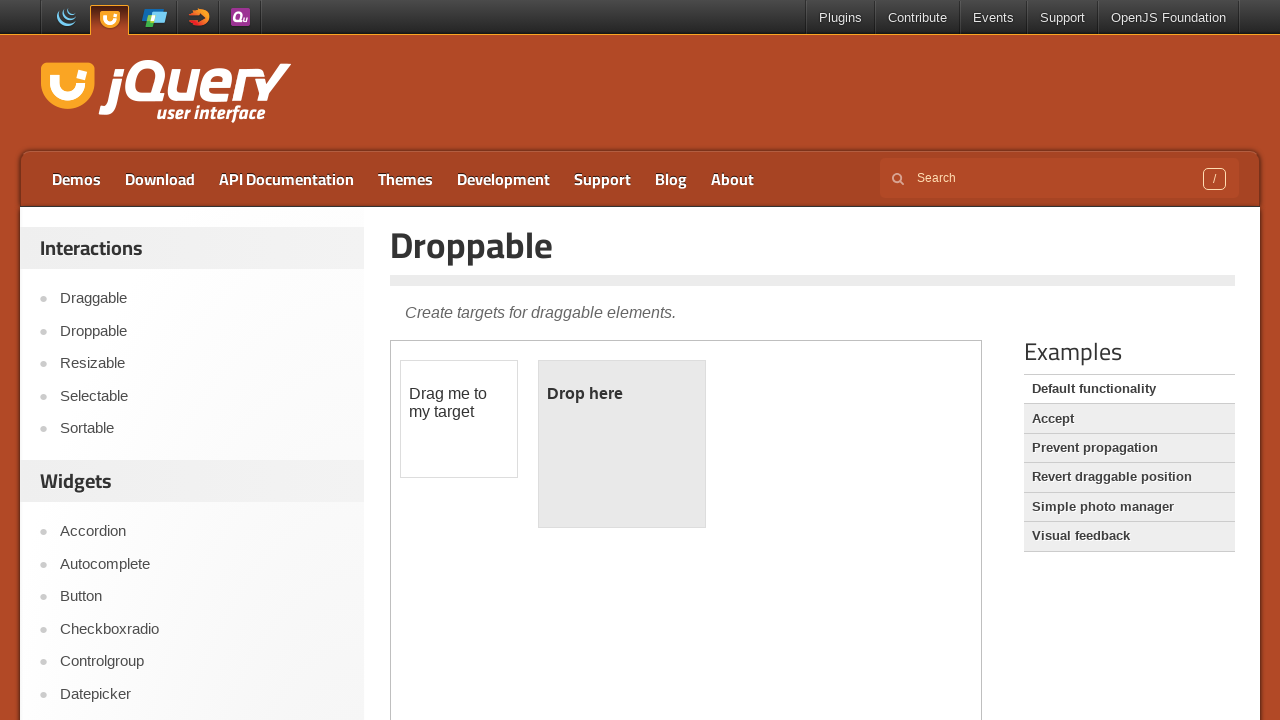

Retrieved bounding box coordinates of draggable element
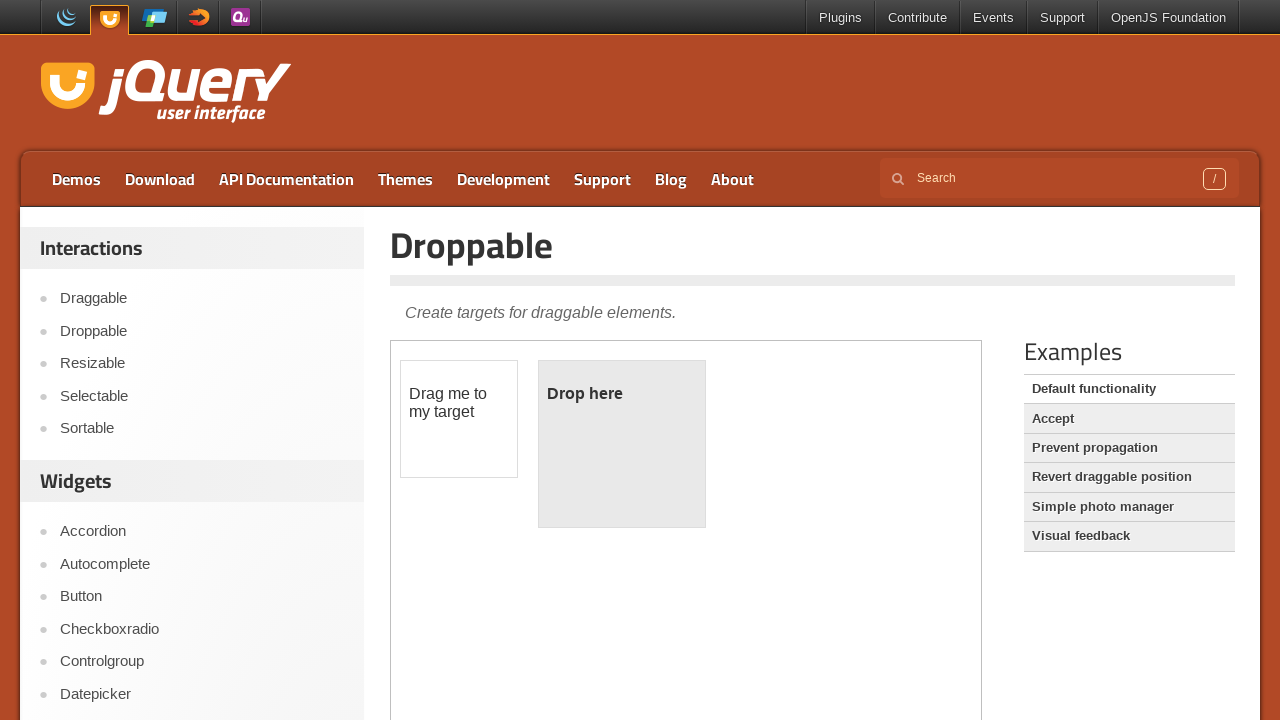

Moved mouse to center of draggable element at (459, 419)
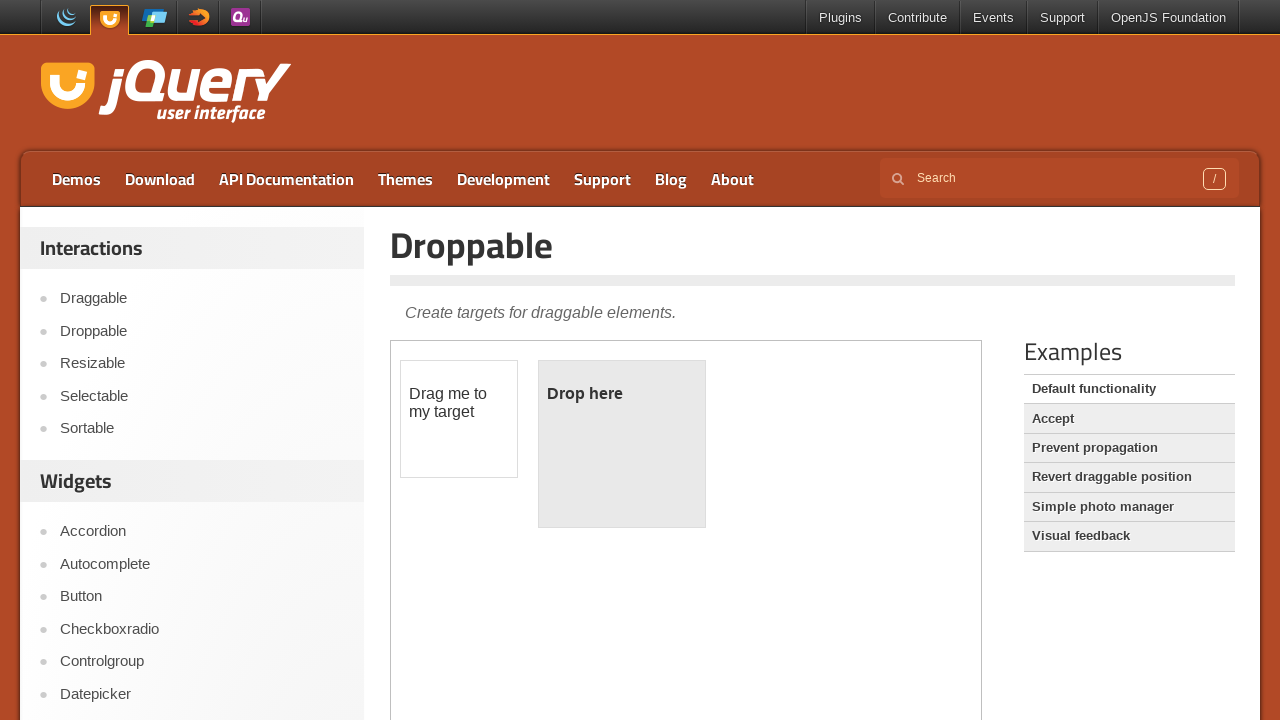

Pressed mouse button down to initiate drag at (459, 419)
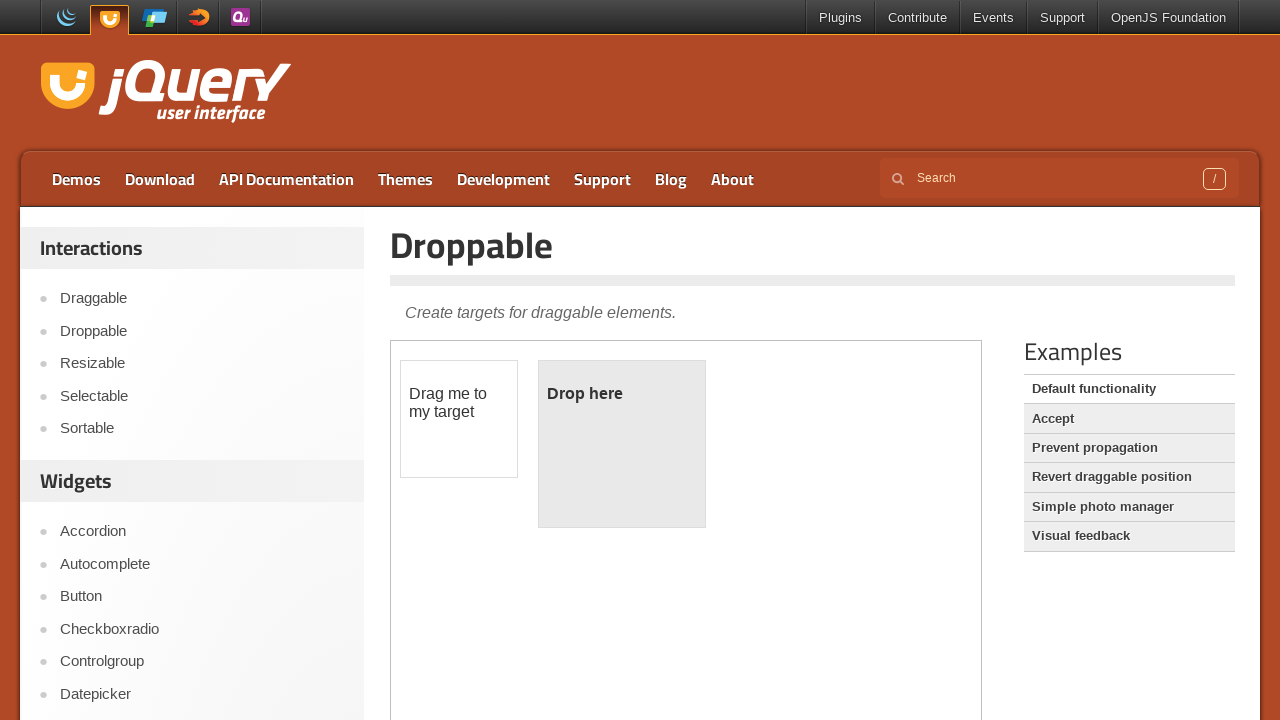

Dragged element by offset (150, 30) to new position at (609, 449)
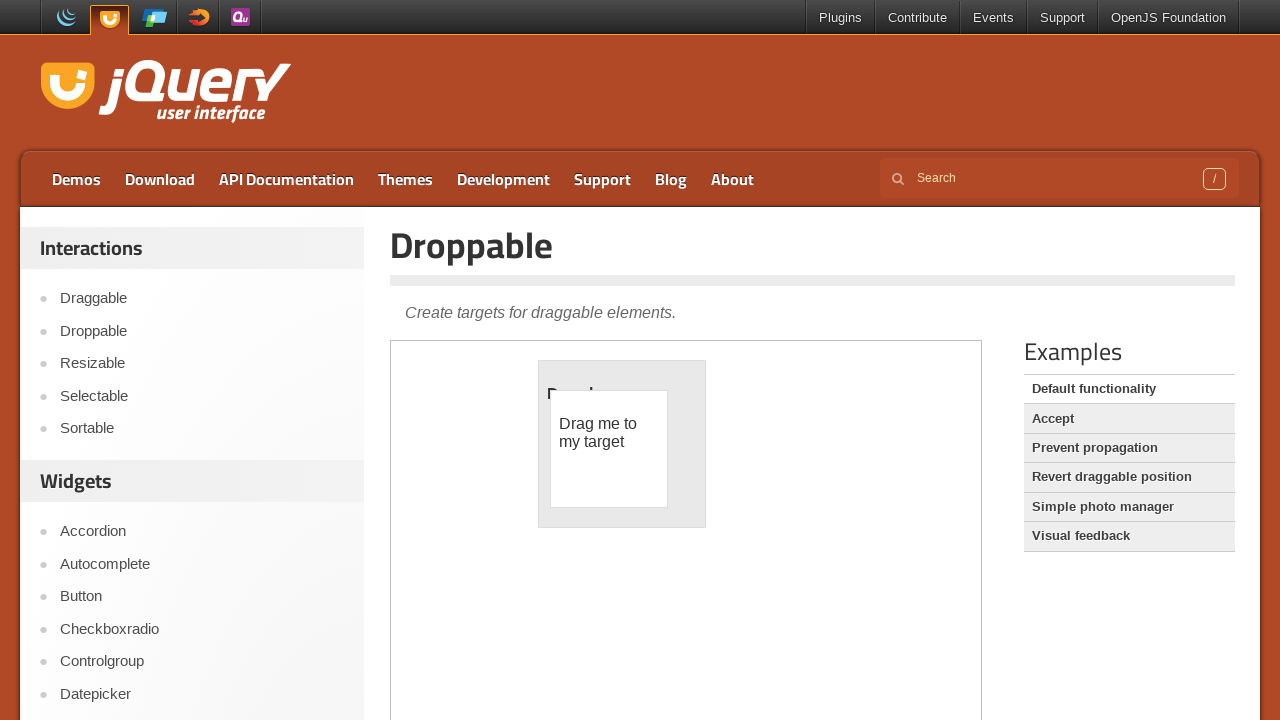

Released mouse button to complete drag operation at (609, 449)
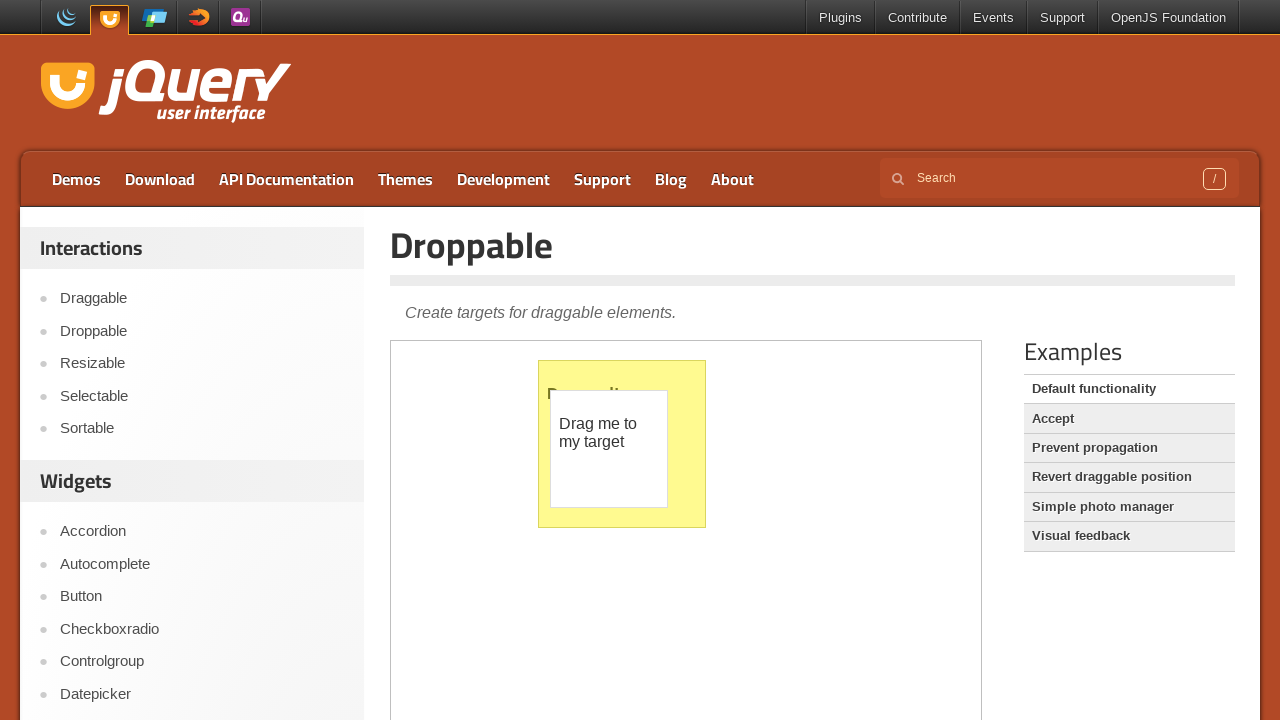

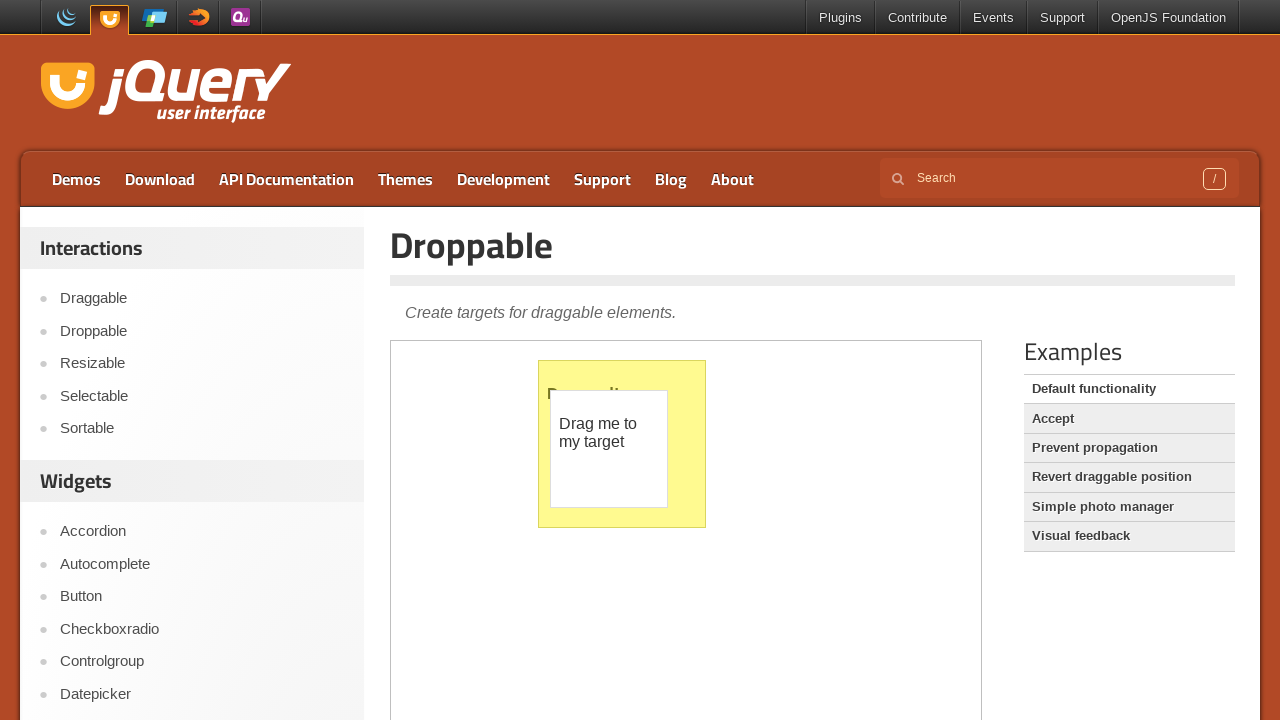